Tests text input functionality by typing "Hello World!" into a text field, verifying the value, then clearing it and verifying it's empty.

Starting URL: https://bonigarcia.dev/selenium-webdriver-java/web-form.html

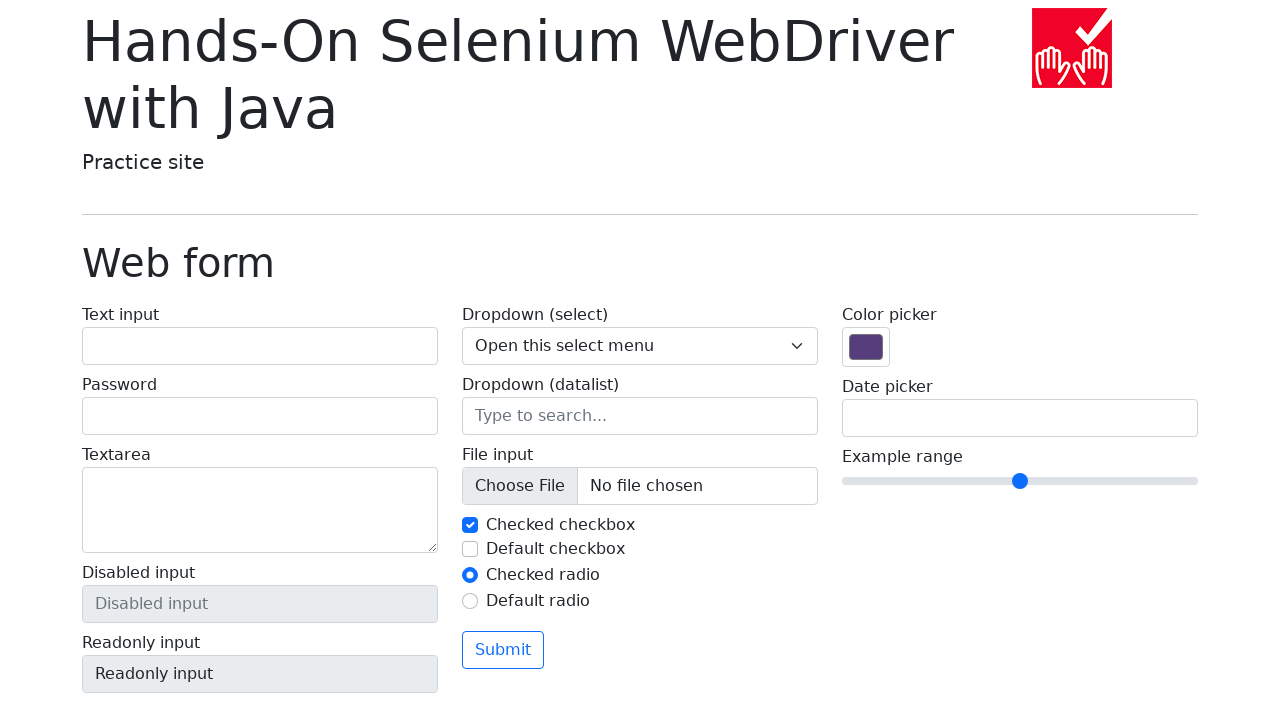

Navigated to web form URL
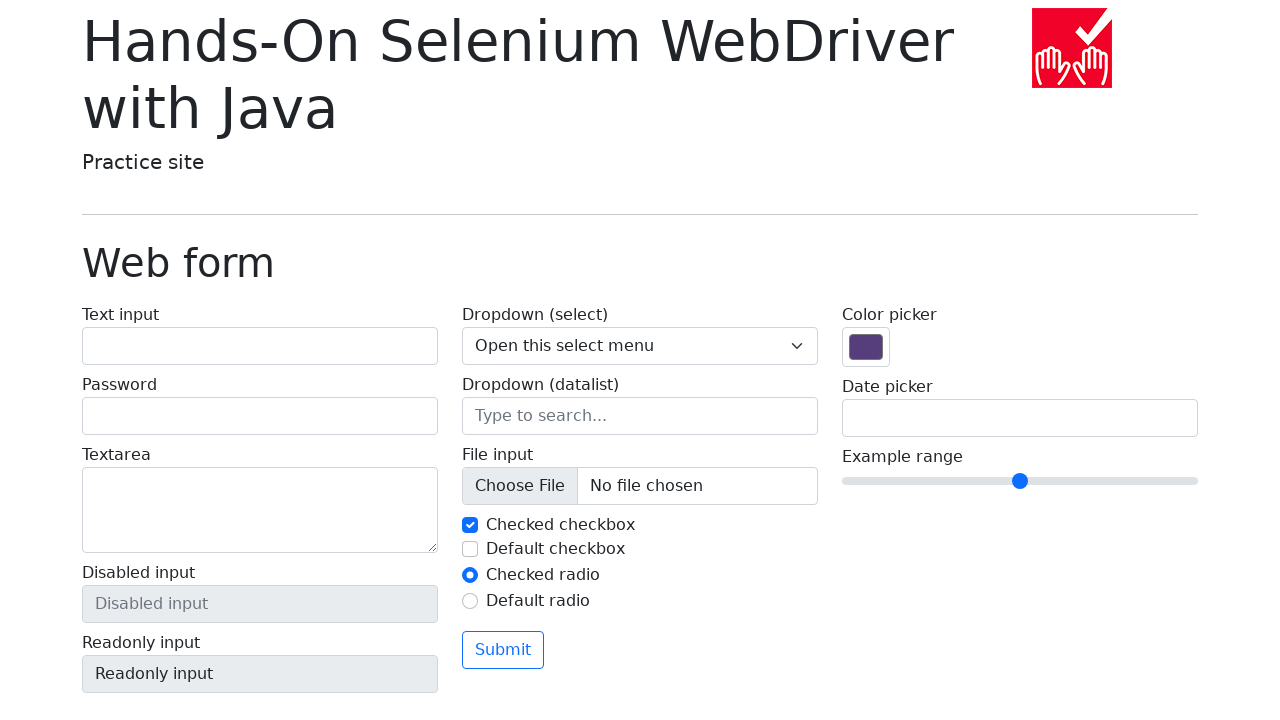

Typed 'Hello World!' into text input field on input[name='my-text']
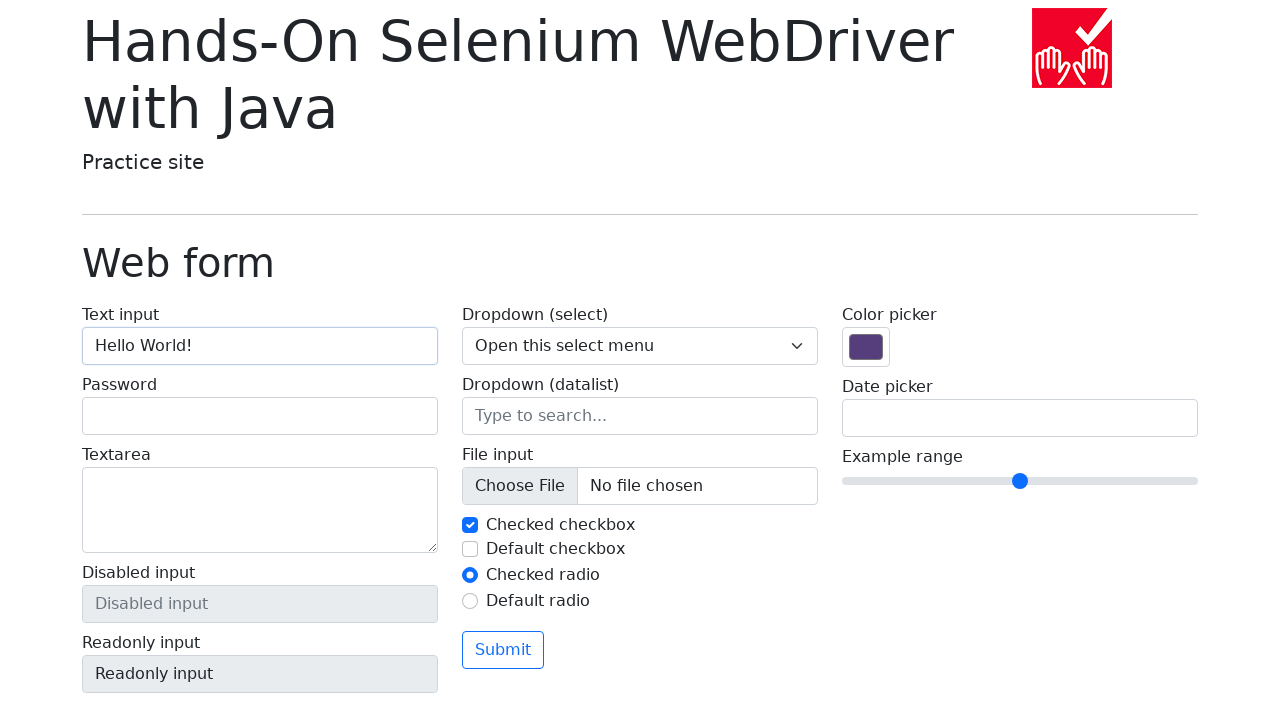

Retrieved input value to verify text was entered
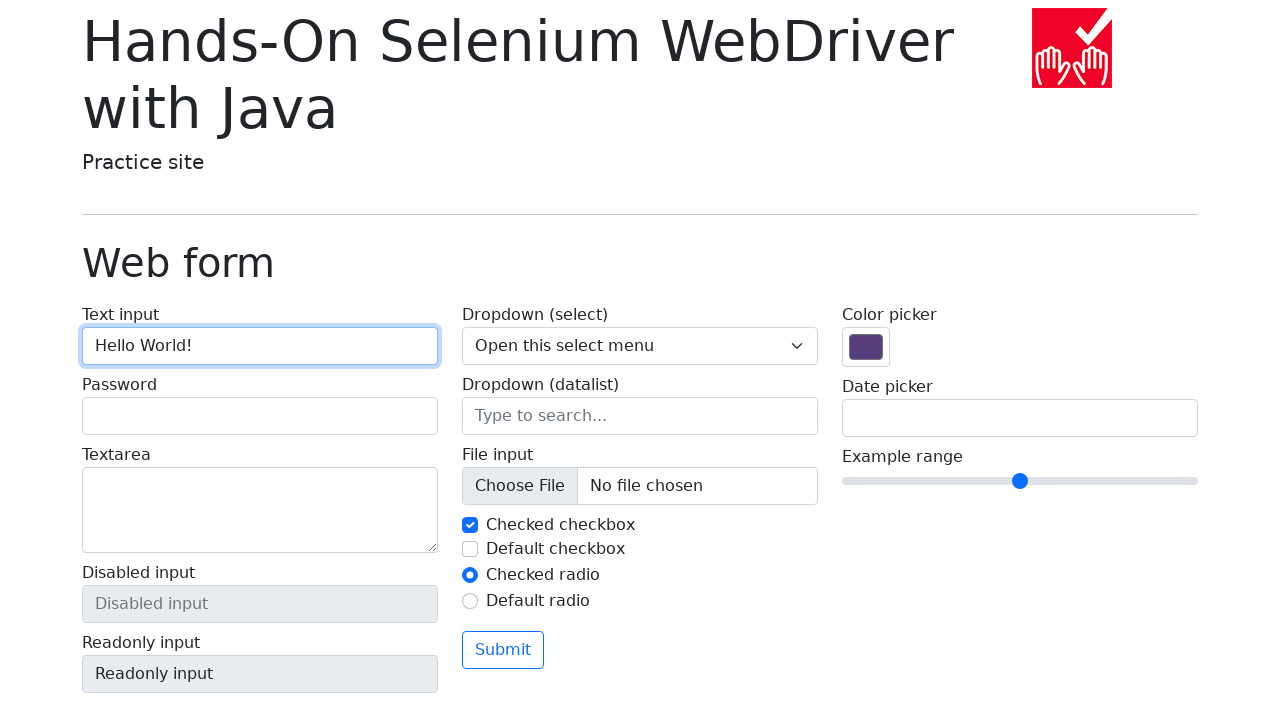

Verified input value equals 'Hello World!'
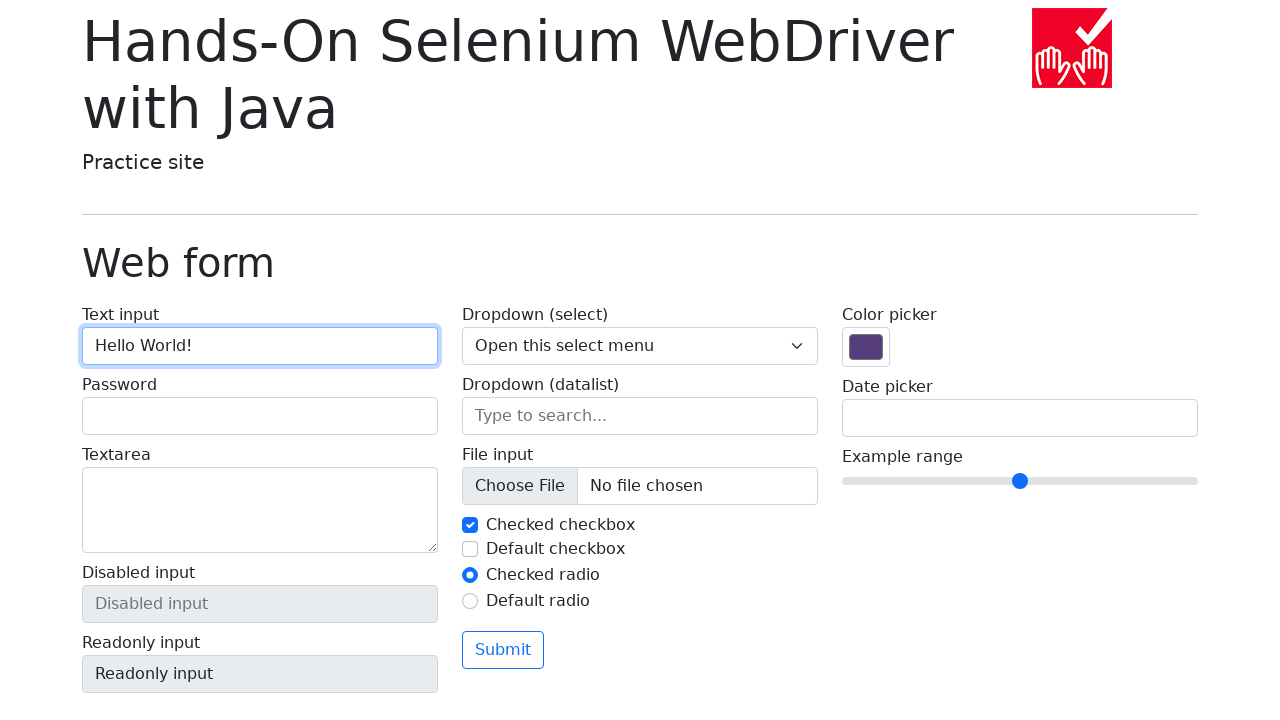

Cleared the text input field on input[name='my-text']
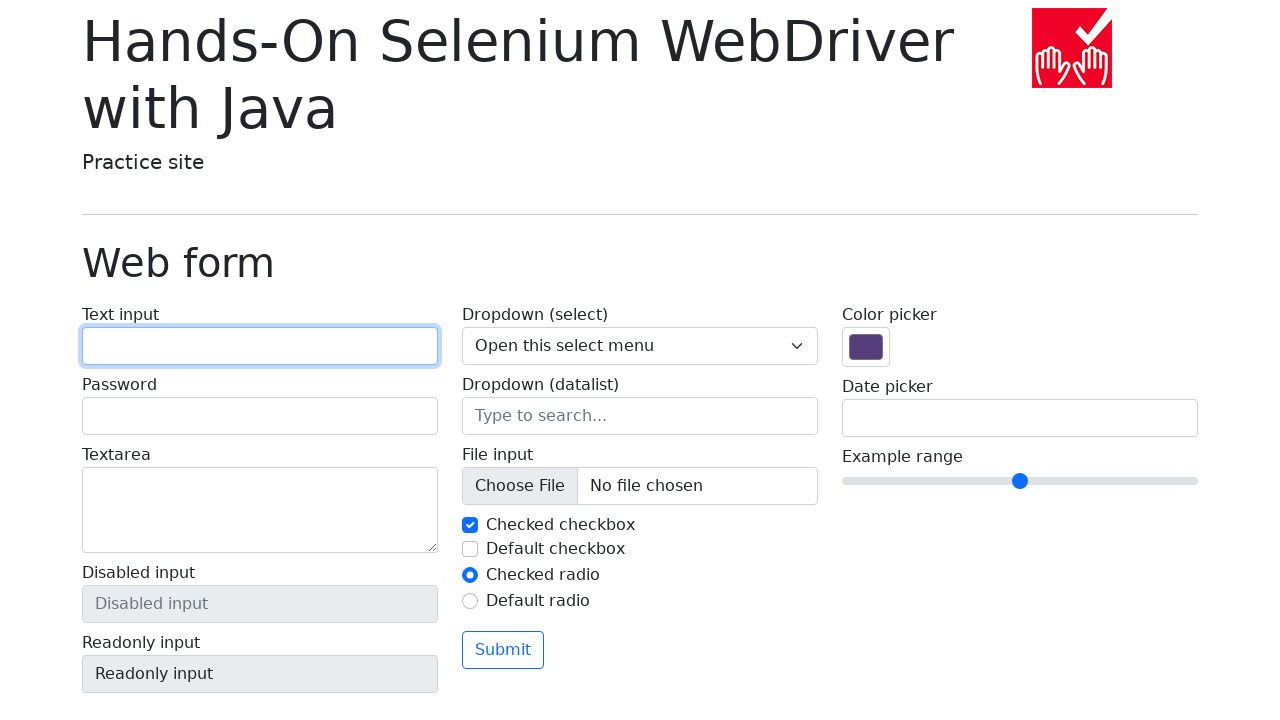

Retrieved input value to verify field is empty
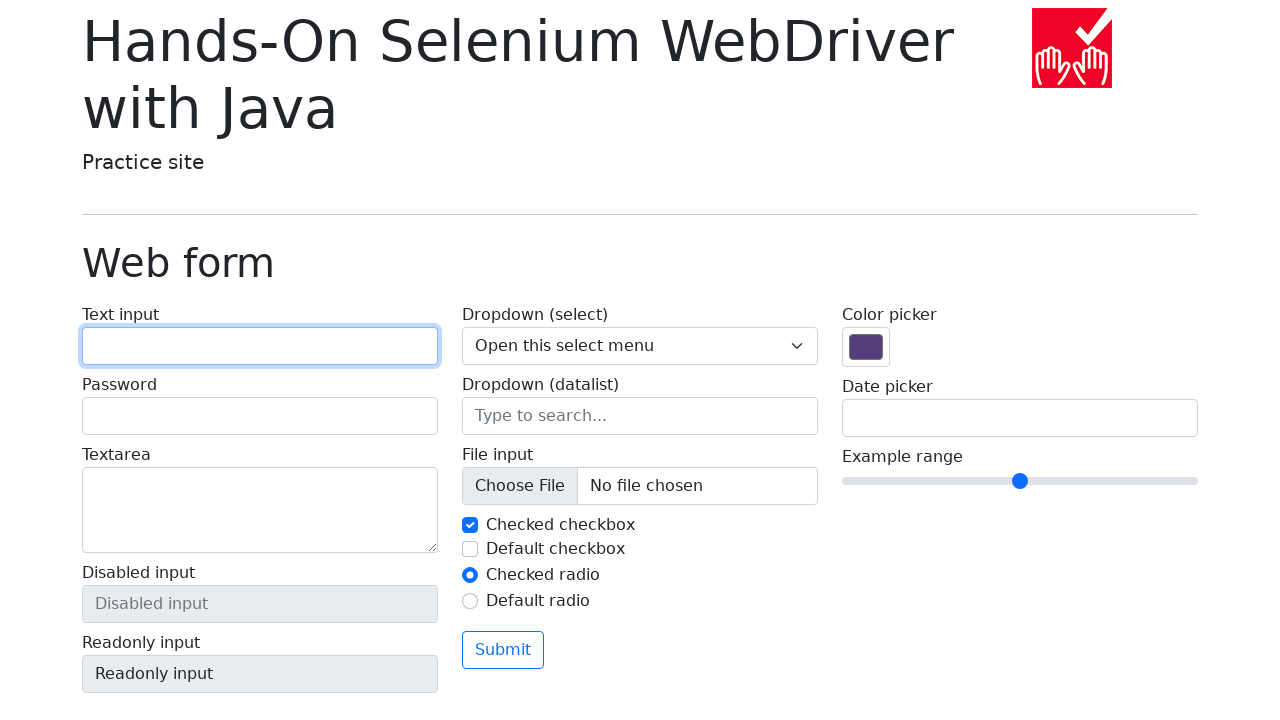

Verified input field is empty
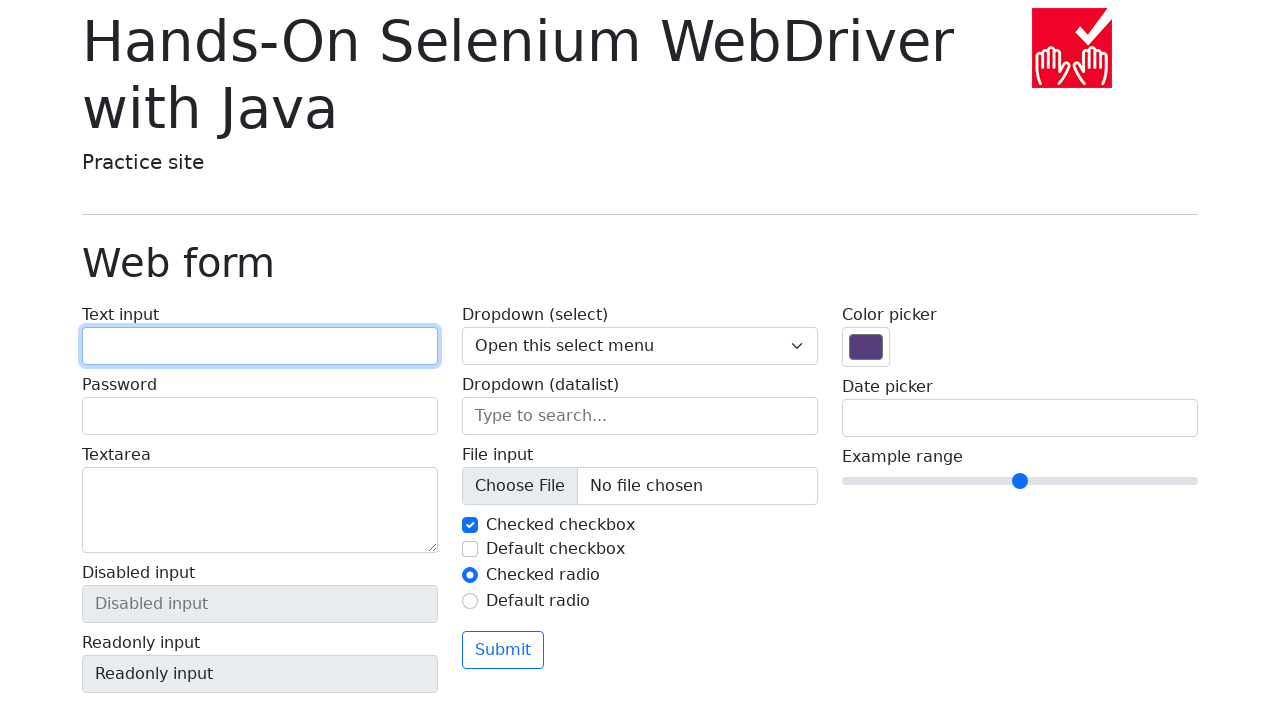

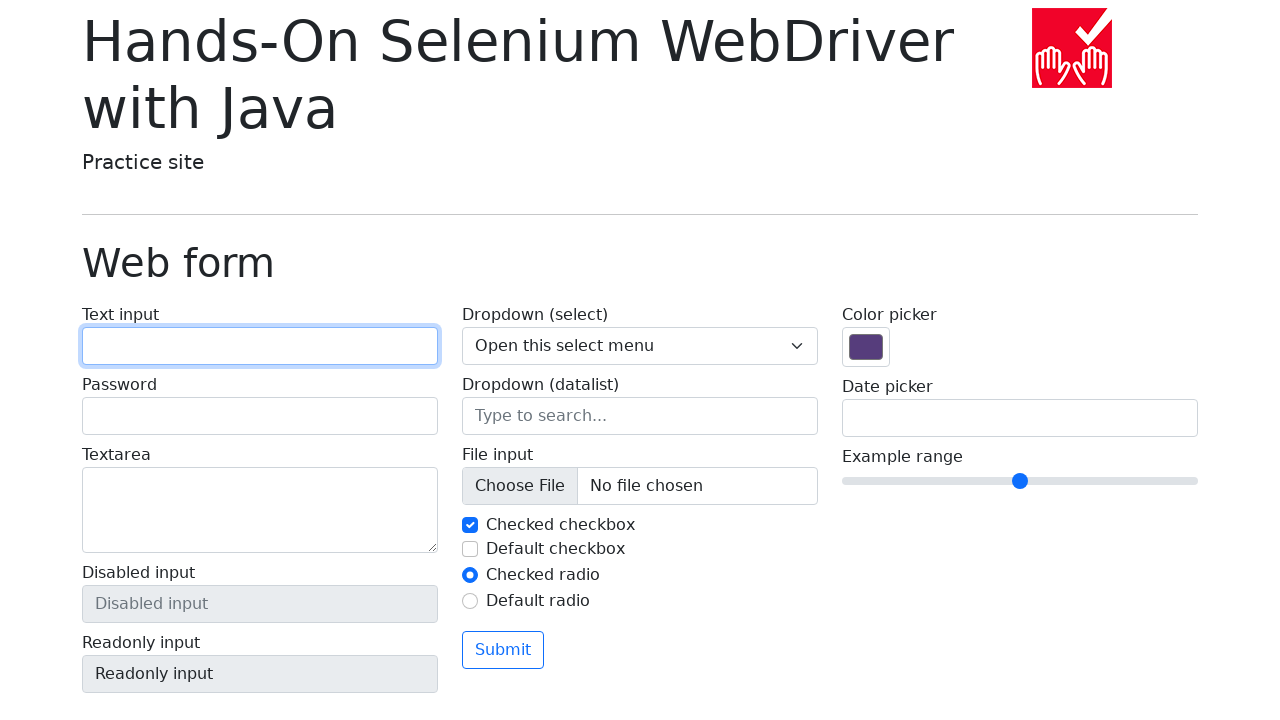